Tests the default state of radio buttons on a math page, verifying that the "people" radio button is selected by default while the "robots" radio button is not selected.

Starting URL: http://suninjuly.github.io/math.html

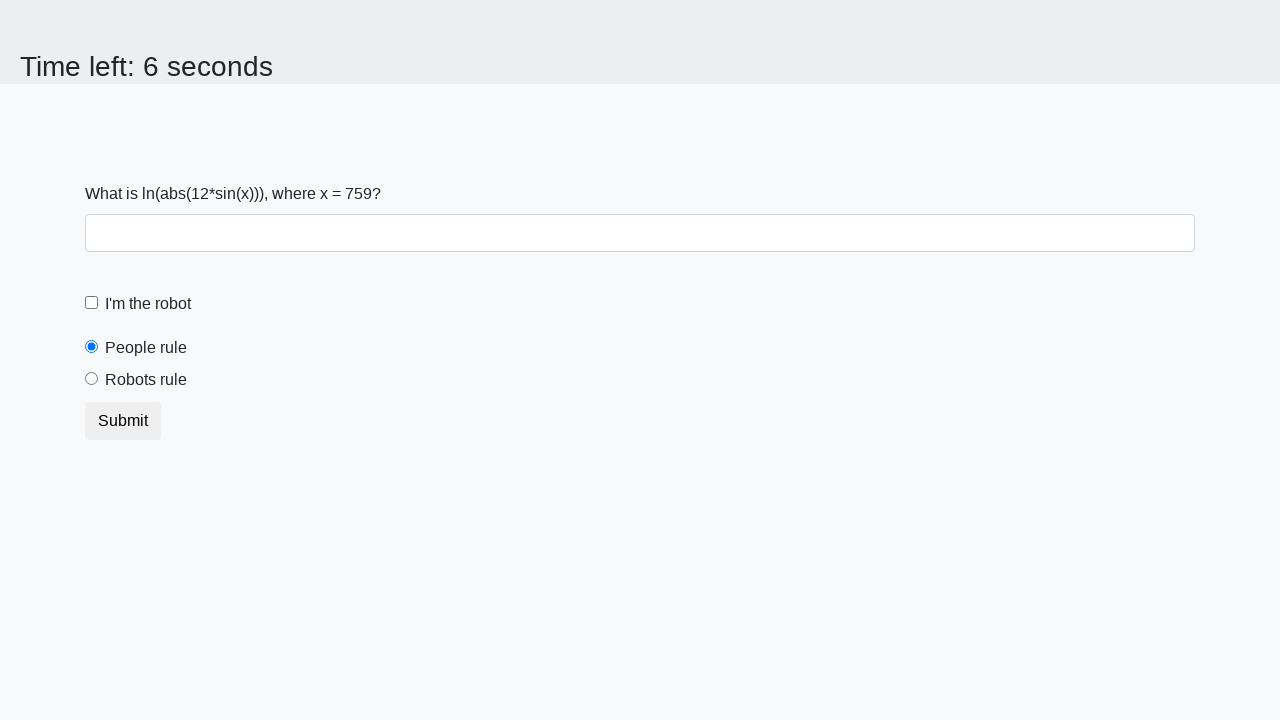

Navigated to math.html page
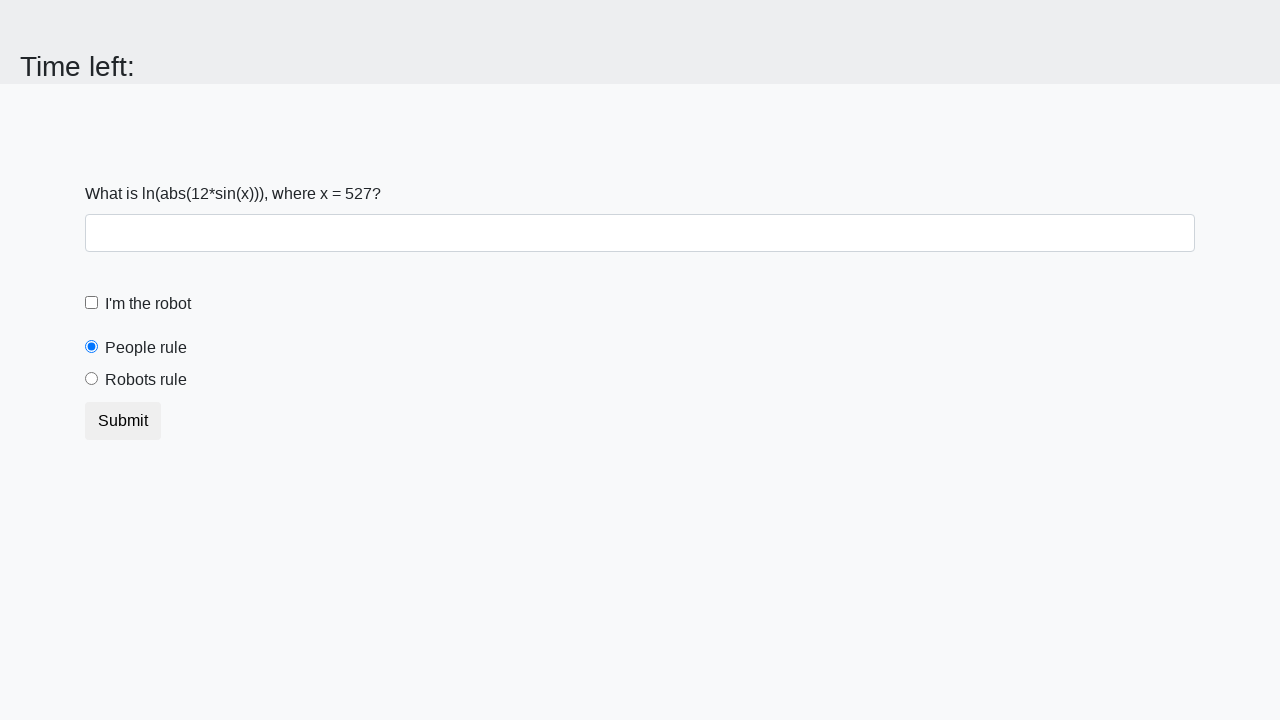

Located 'people' radio button
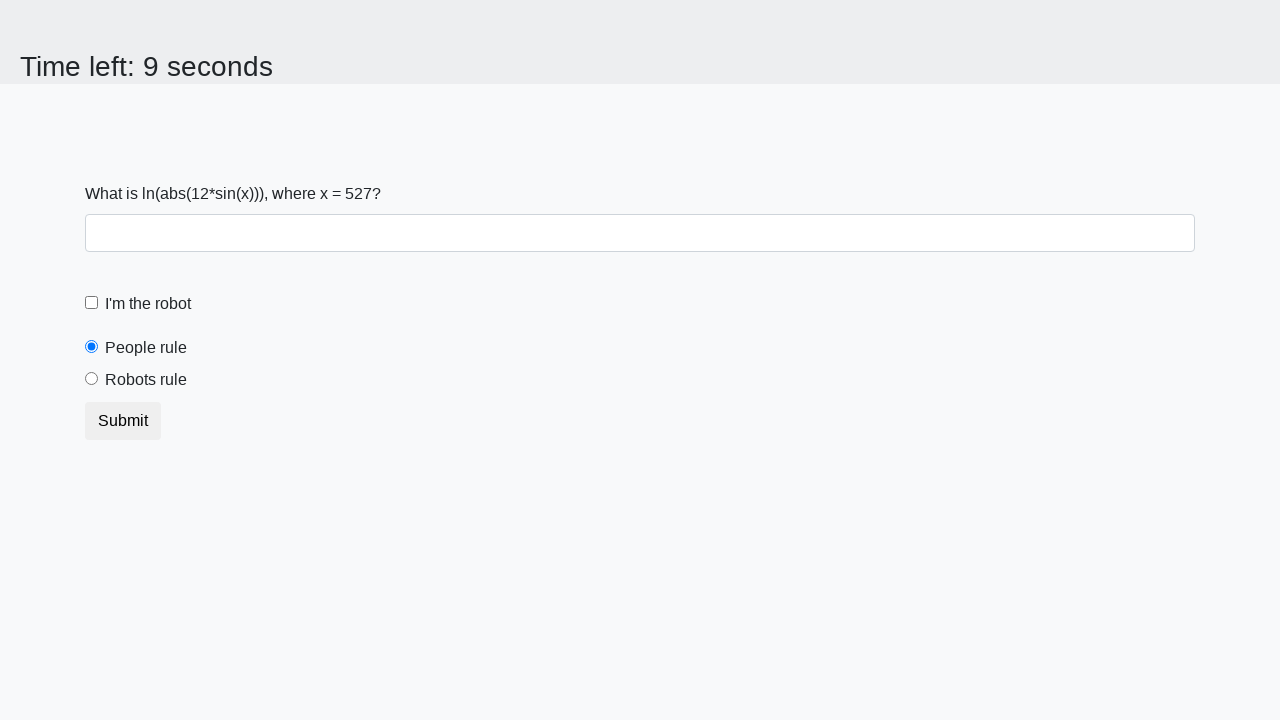

Verified that 'people' radio button is selected by default
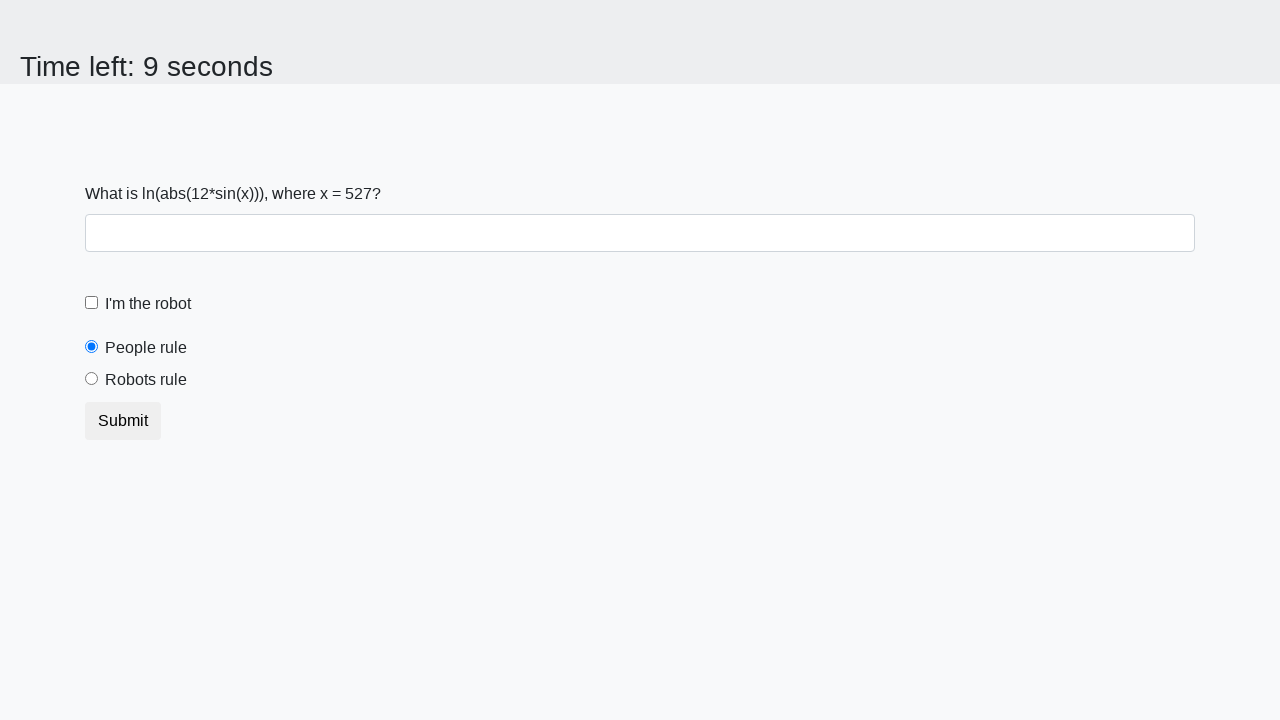

Located 'robots' radio button
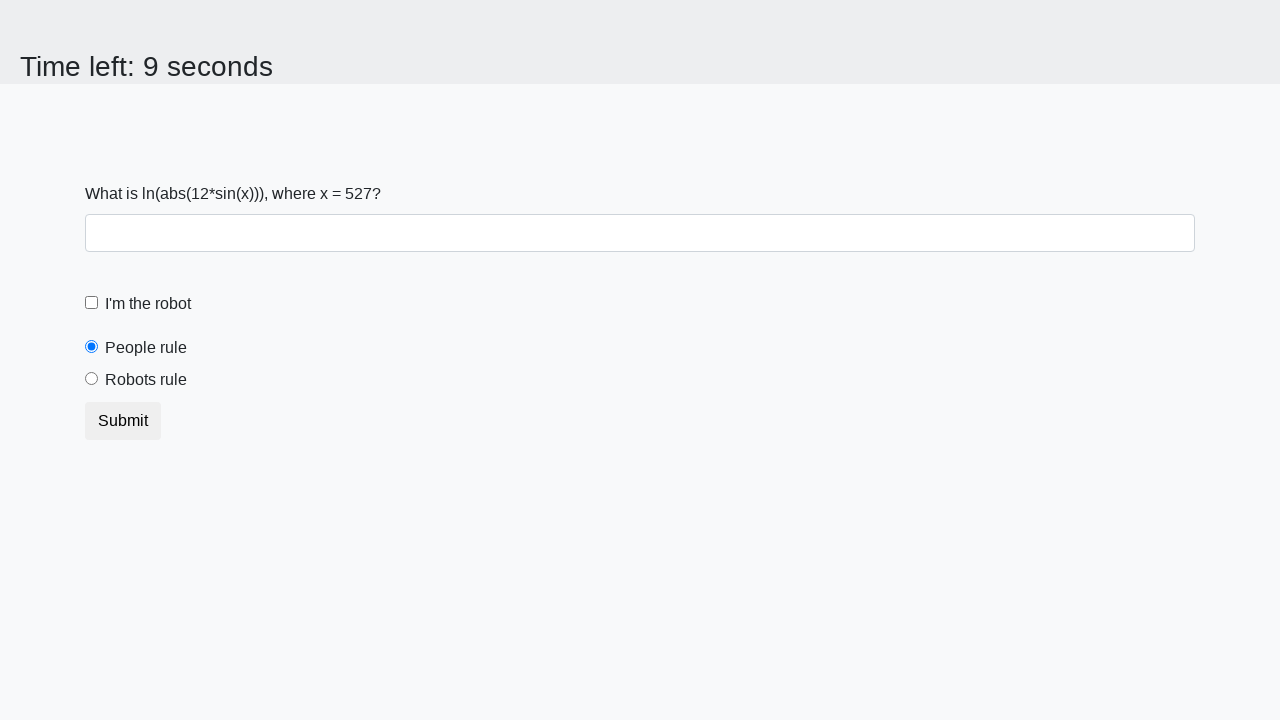

Verified that 'robots' radio button is not selected by default
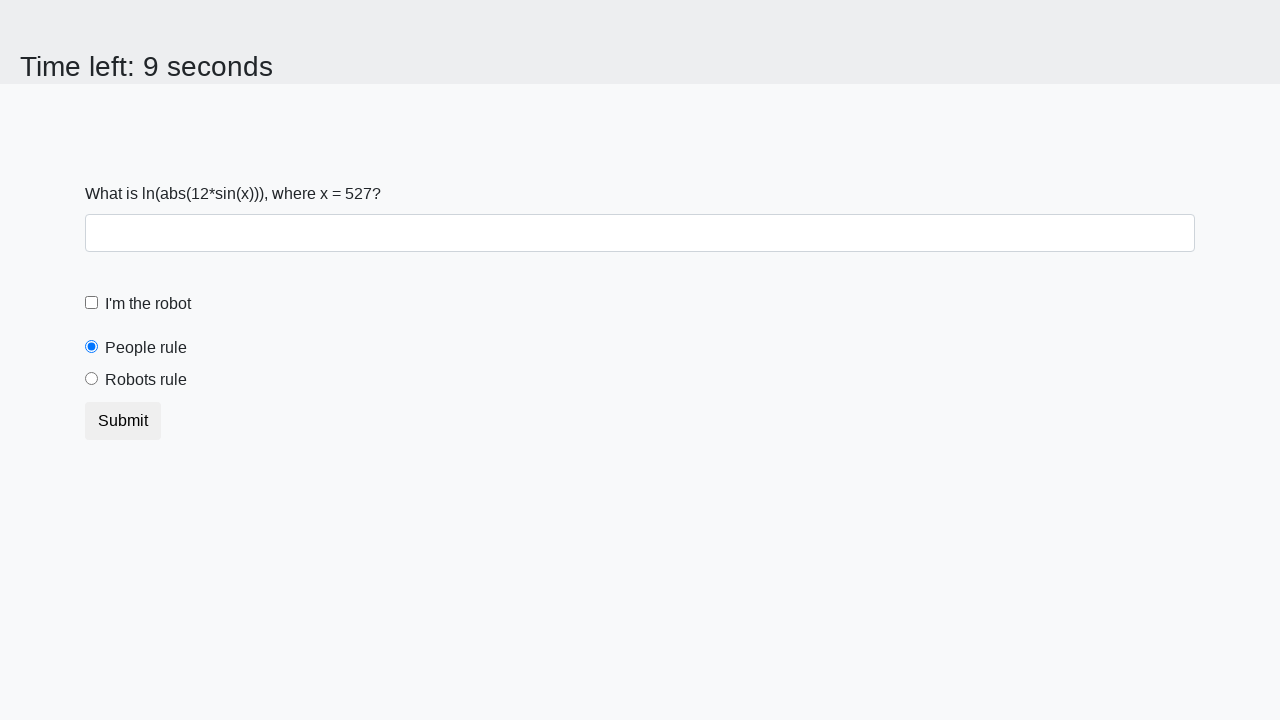

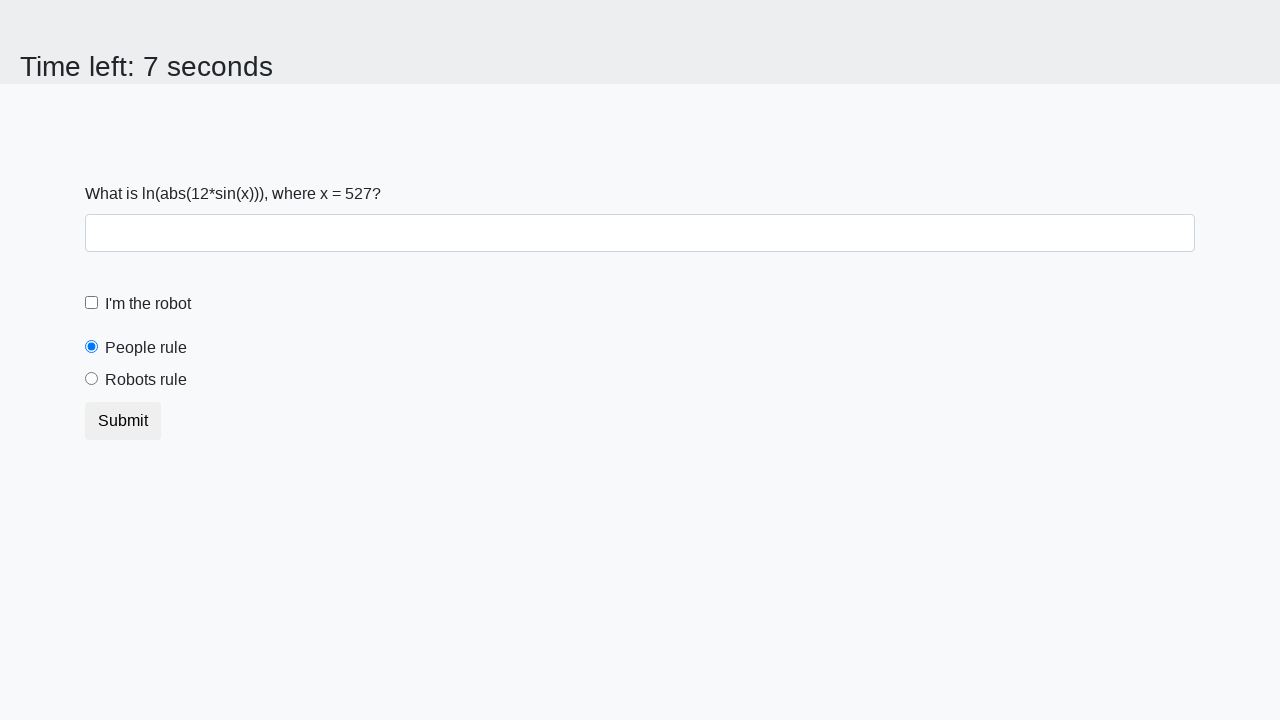